Tests the practice form submission by filling out user information including first name, last name, subject, and address fields on the DemoQA practice form page.

Starting URL: https://demoqa.com/automation-practice-form

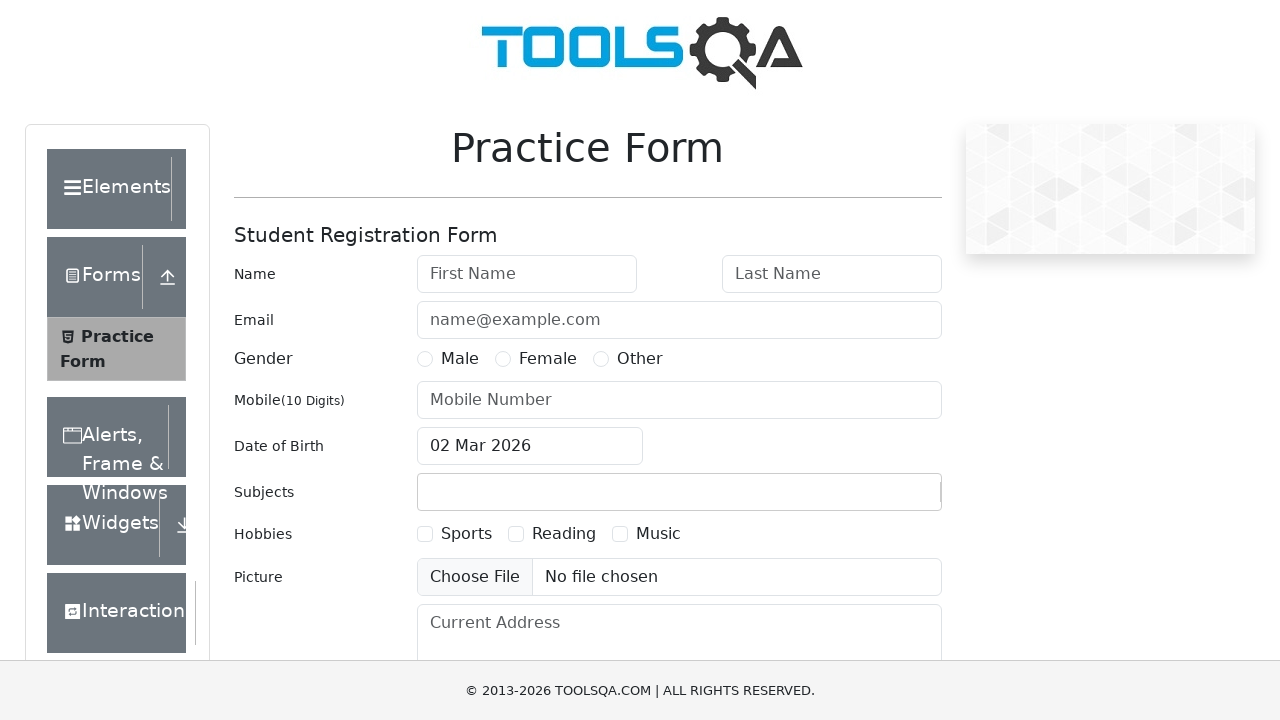

Filled first name field with 'Oanh' on #firstName
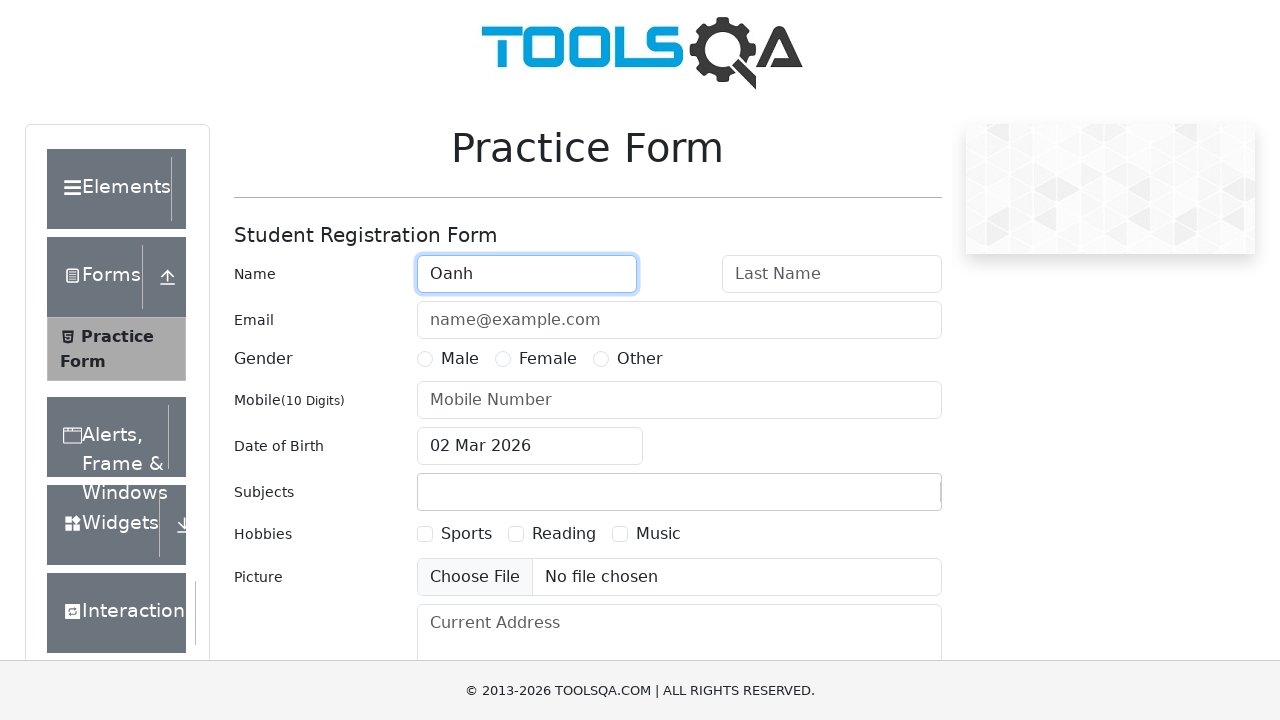

Filled last name field with 'Nguyen' on #lastName
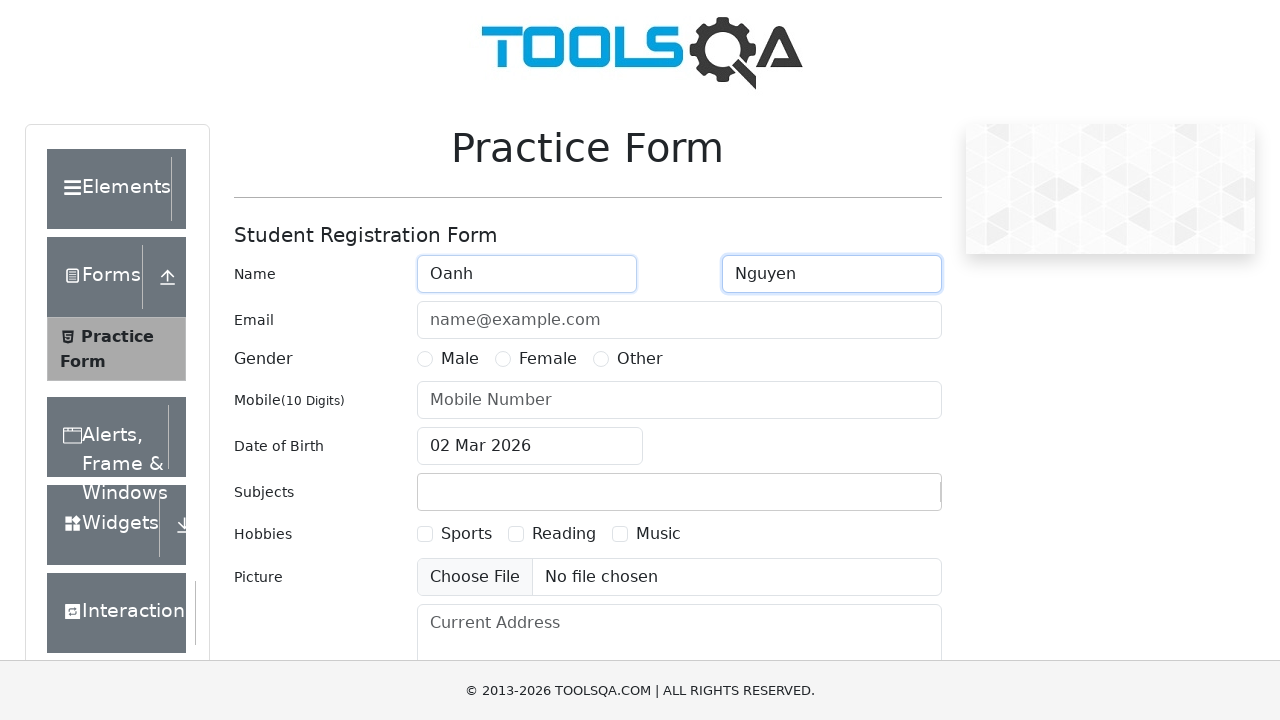

Clicked on subjects input field at (430, 492) on #subjectsInput
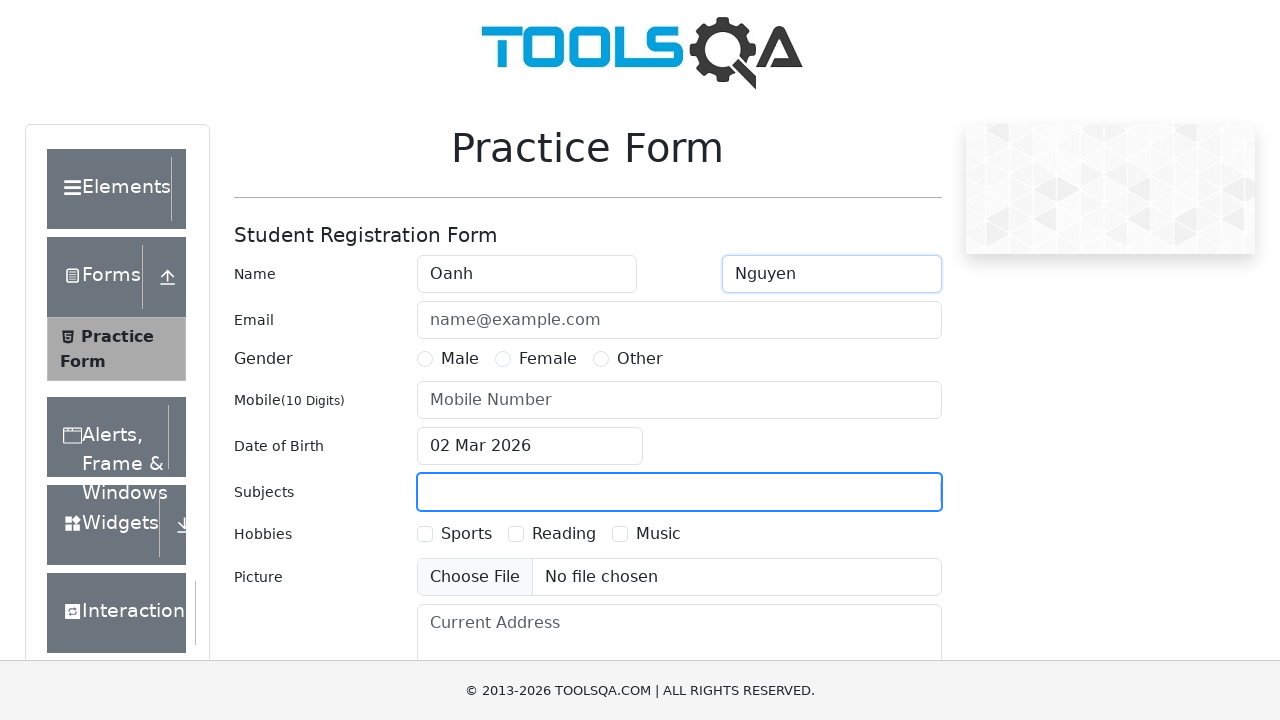

Filled subjects field with 'Math' on #subjectsInput
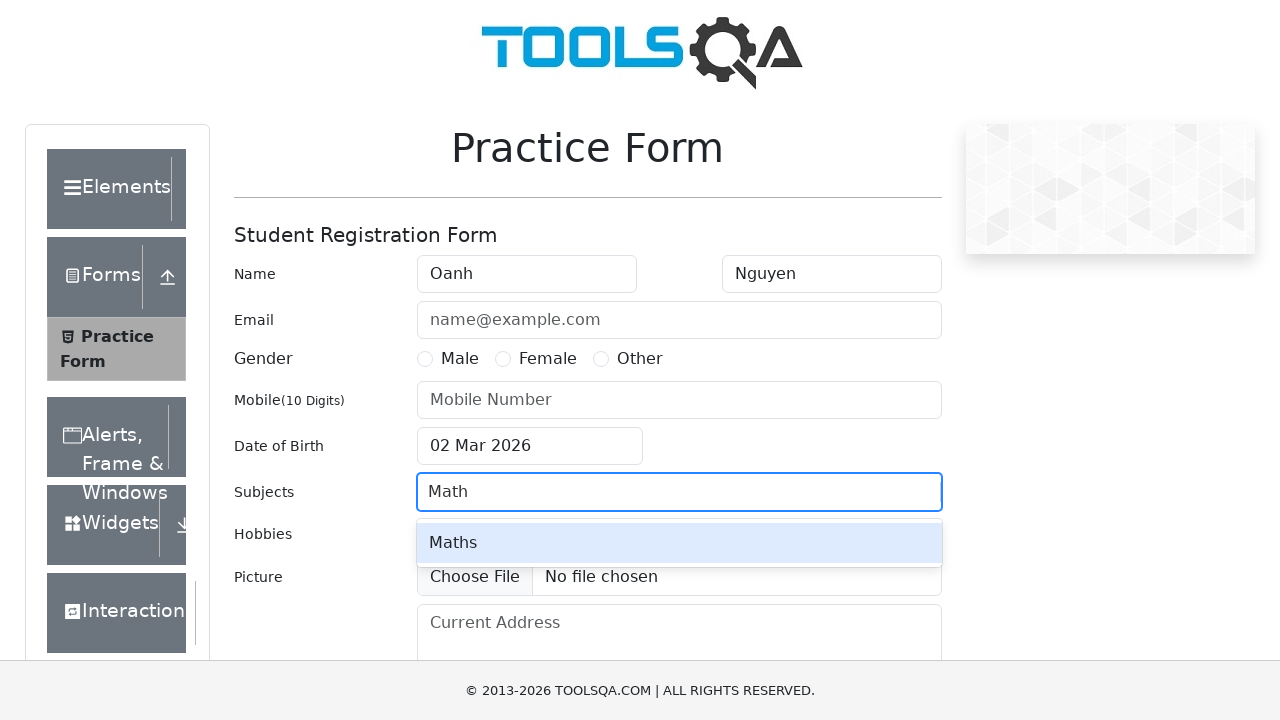

Pressed Enter to confirm subject selection
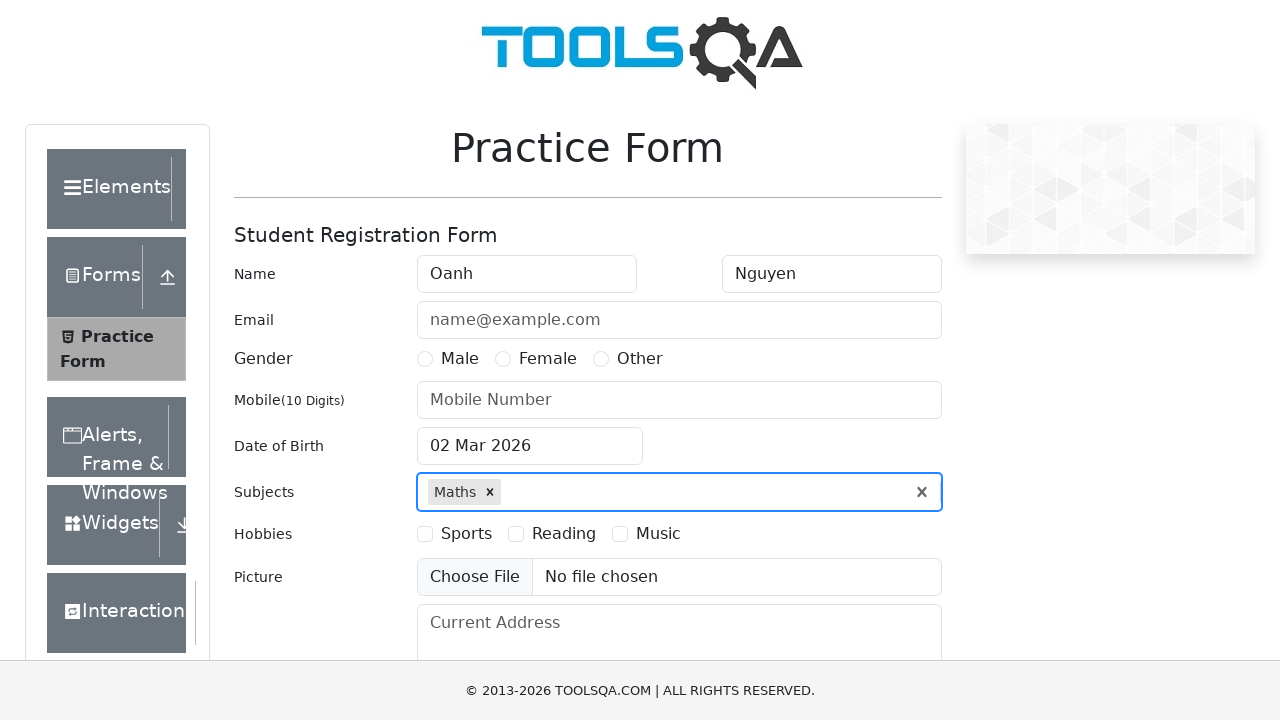

Filled current address field with '21 Le Thi Hong' on #currentAddress
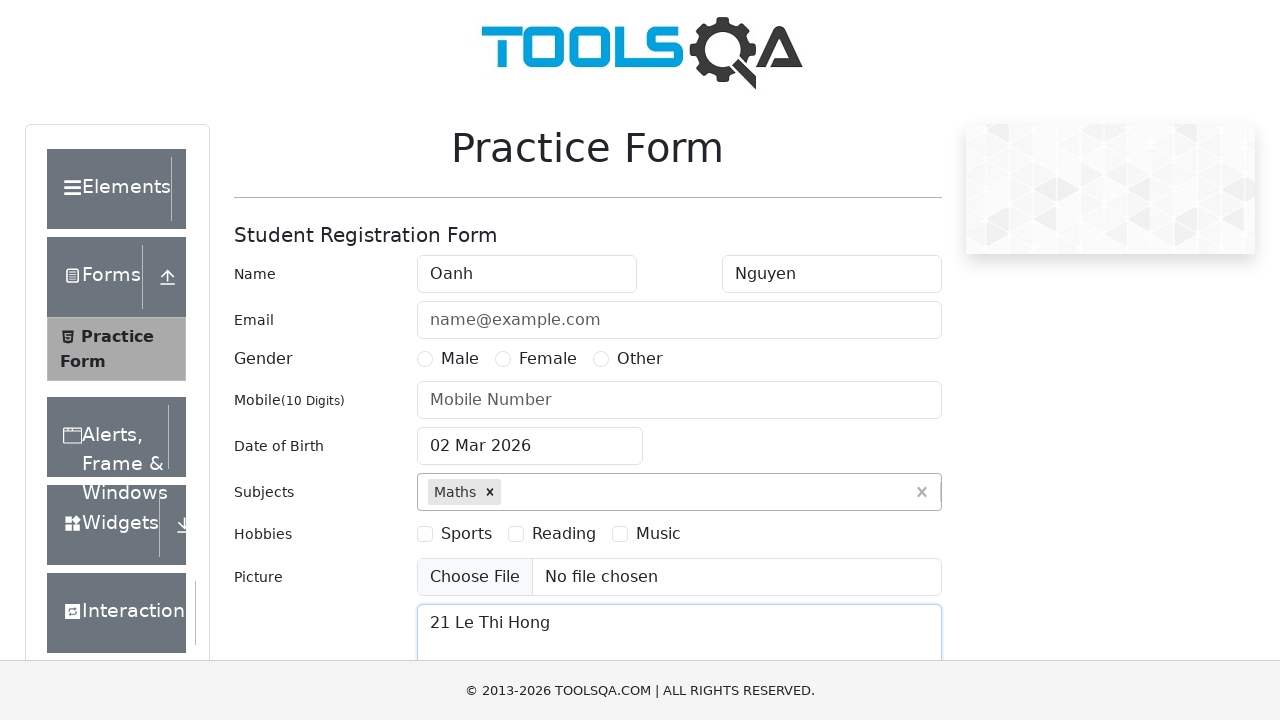

Clicked submit button to submit the practice form at (885, 499) on #submit
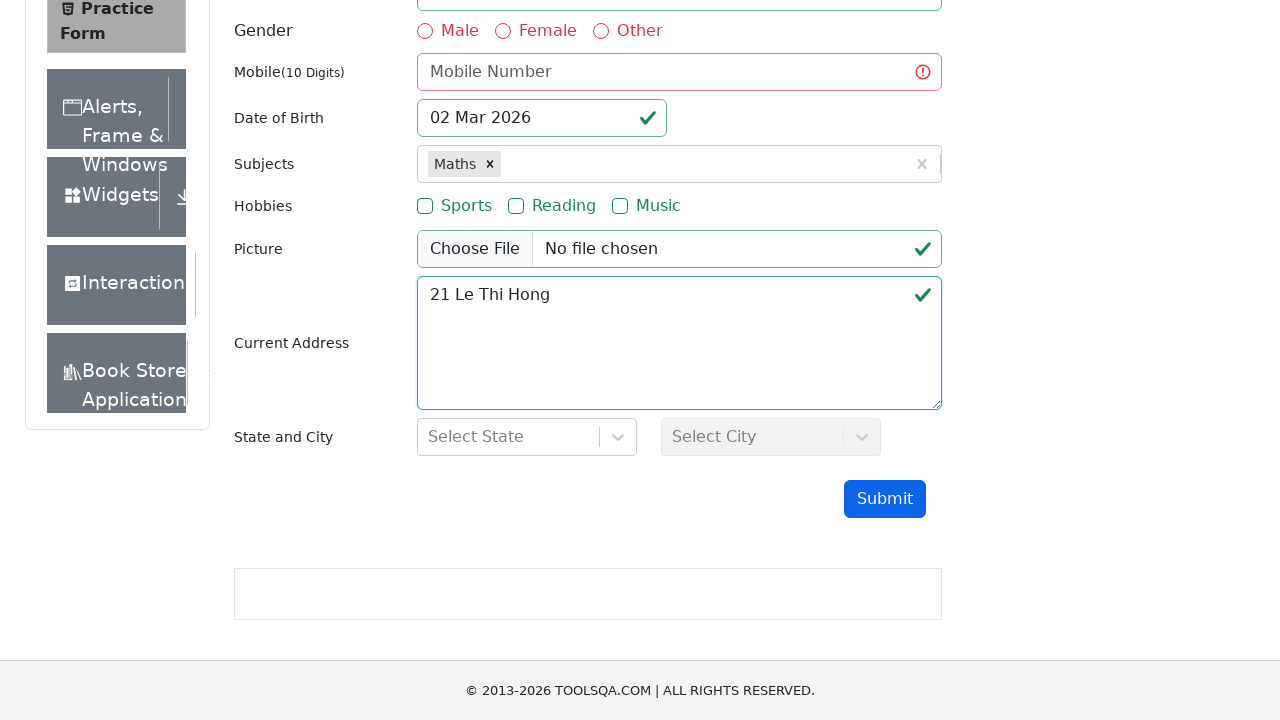

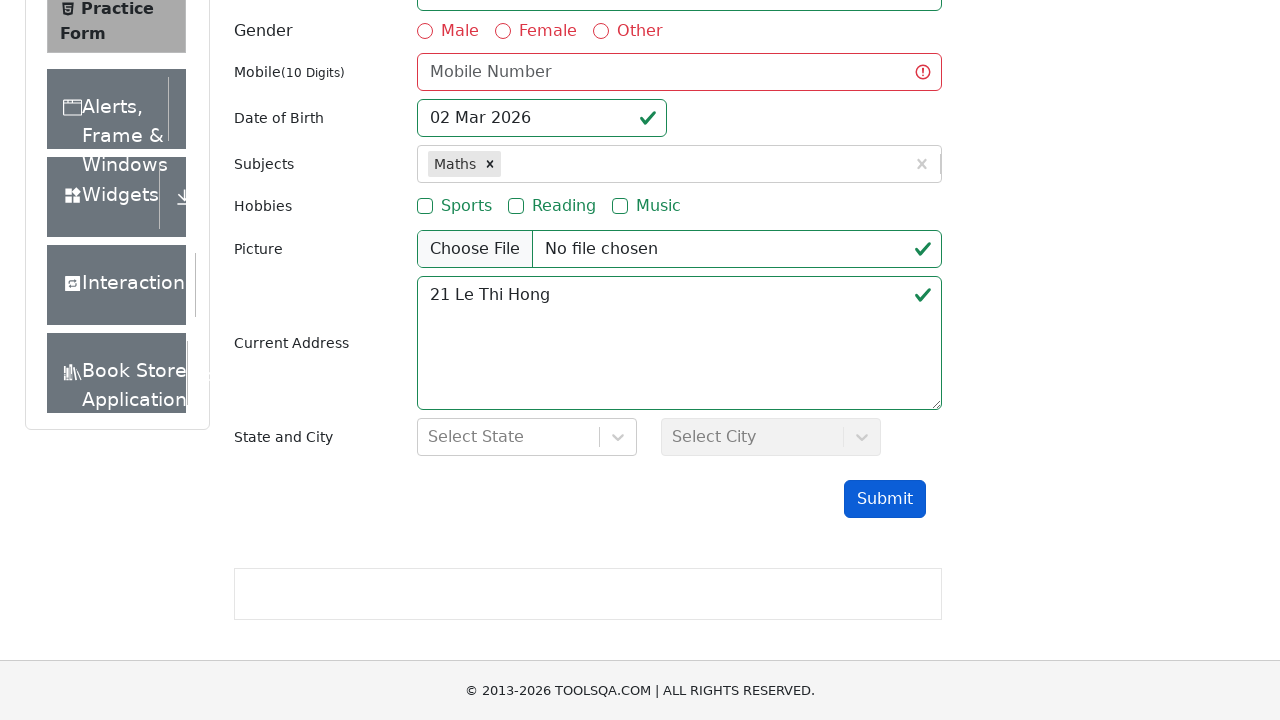